Tests that the Demoblaze homepage loads correctly by verifying that navigation links and product cards are present on the page.

Starting URL: https://demoblaze.com/

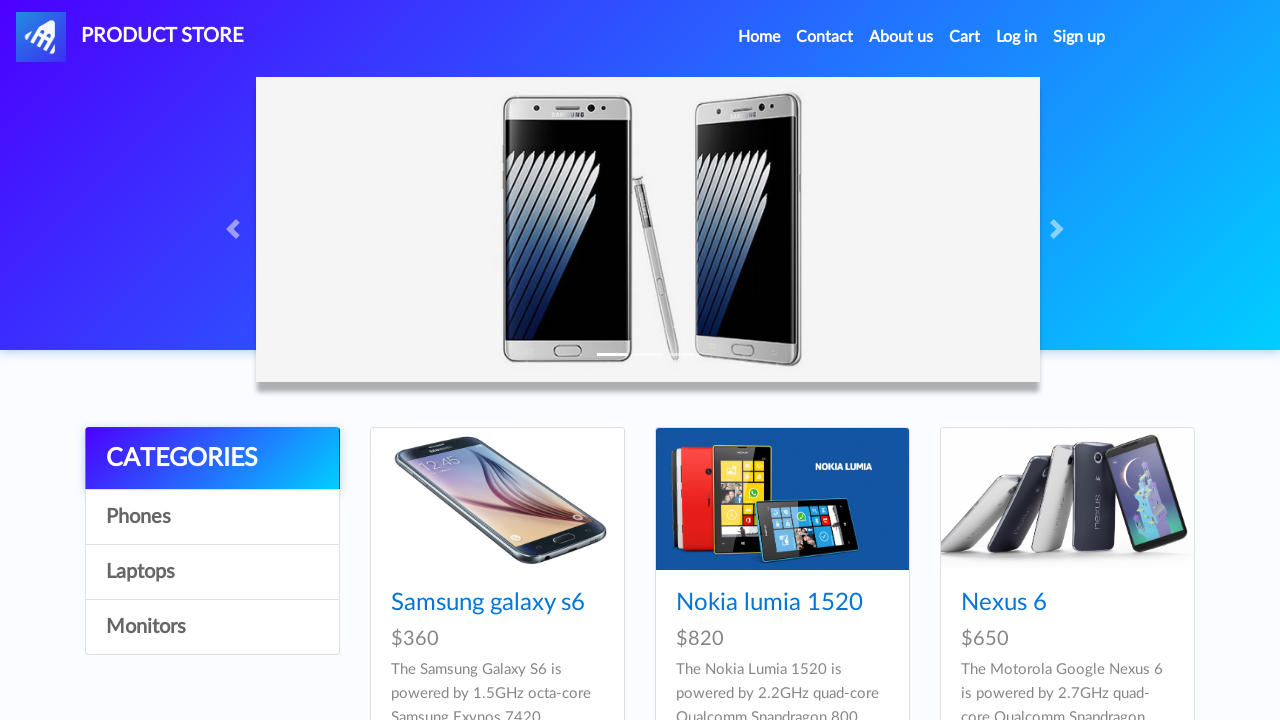

Waited for navigation links to load on Demoblaze homepage
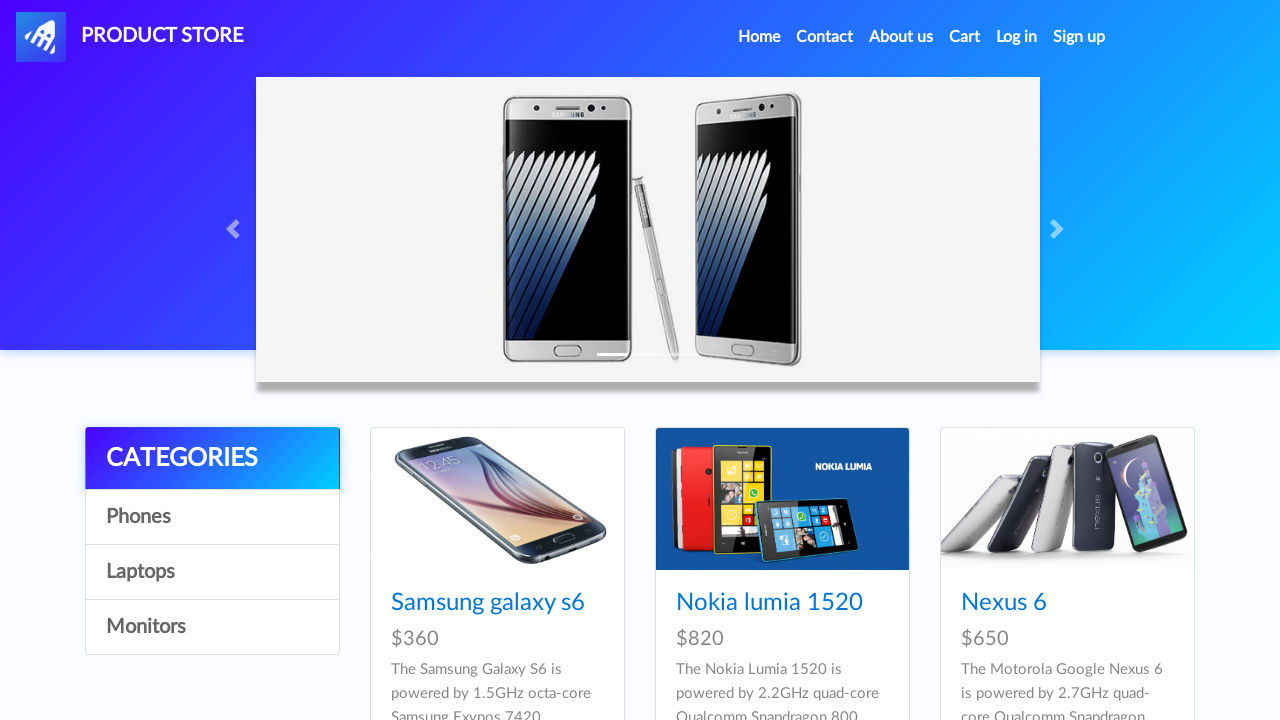

Retrieved all navigation links from page
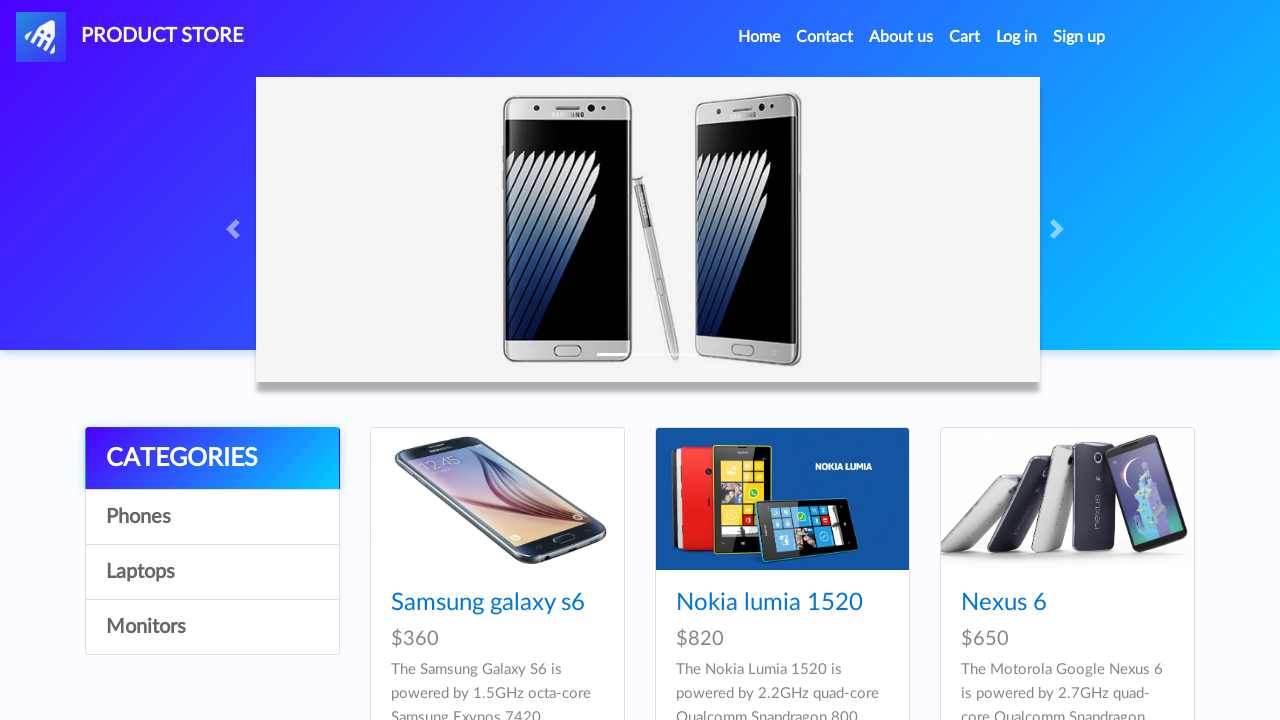

Verified that navigation links are present on the page
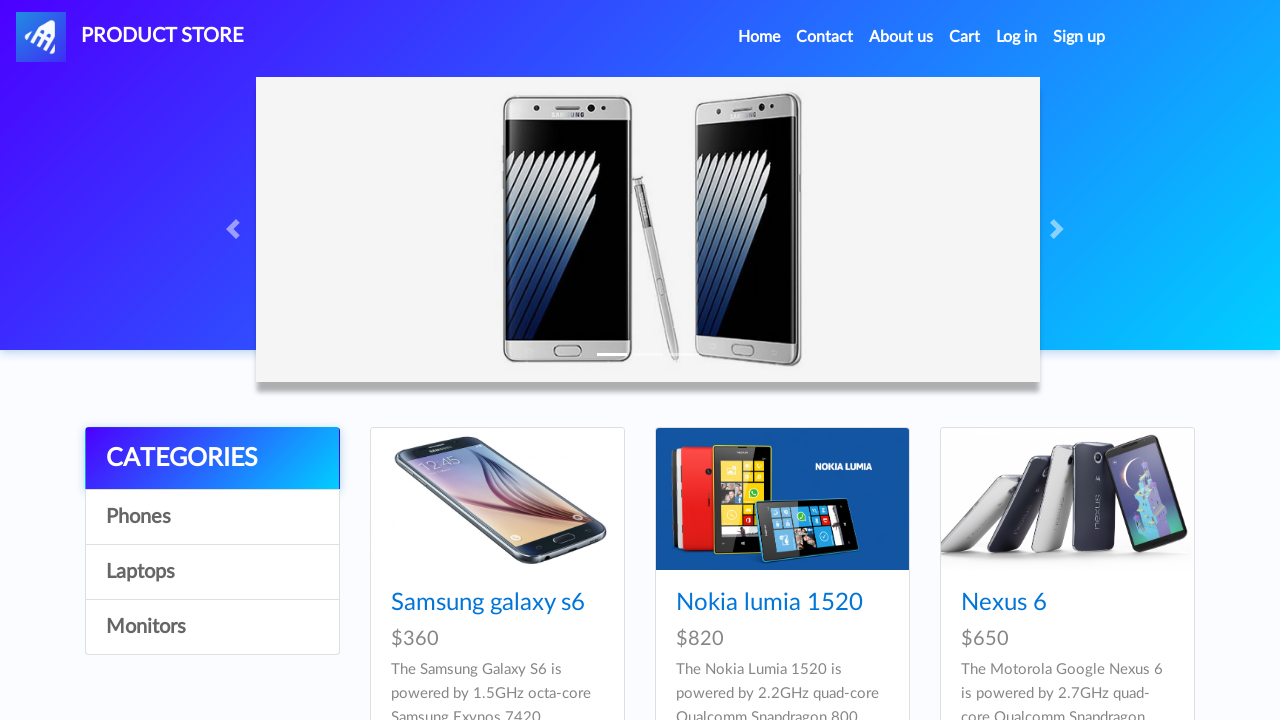

Waited for product cards to load on the page
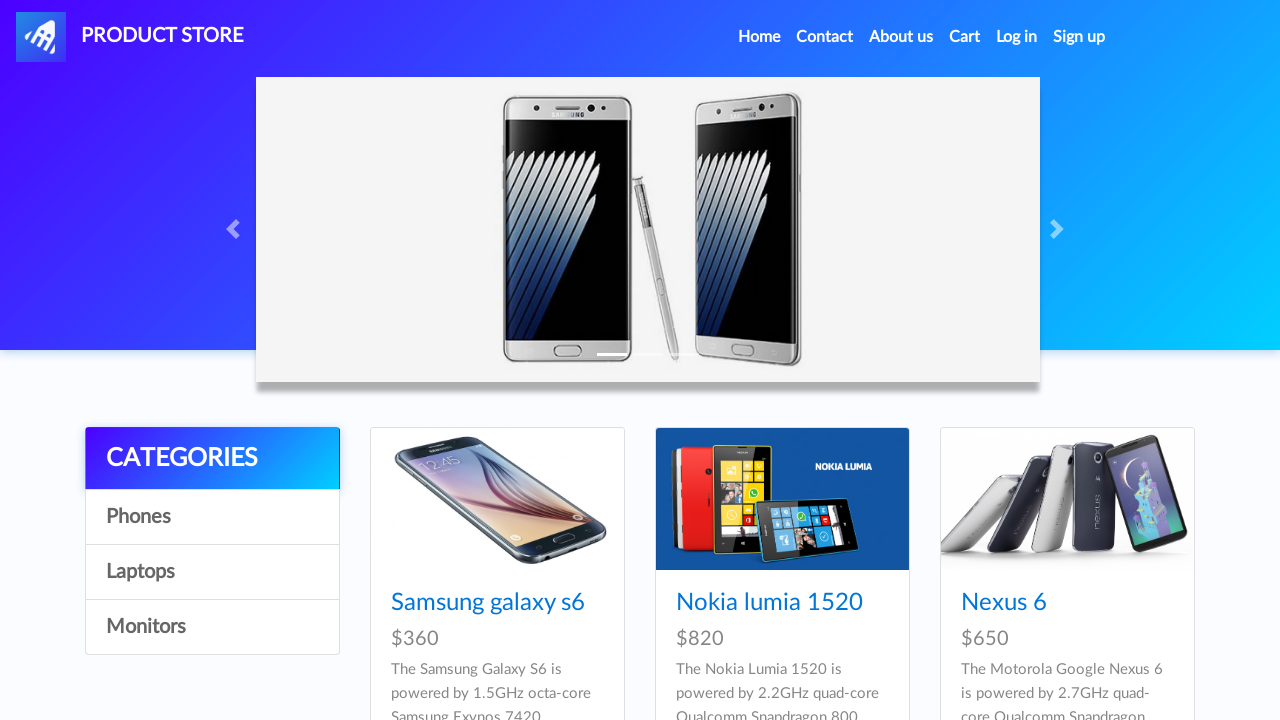

Retrieved all product cards from the page
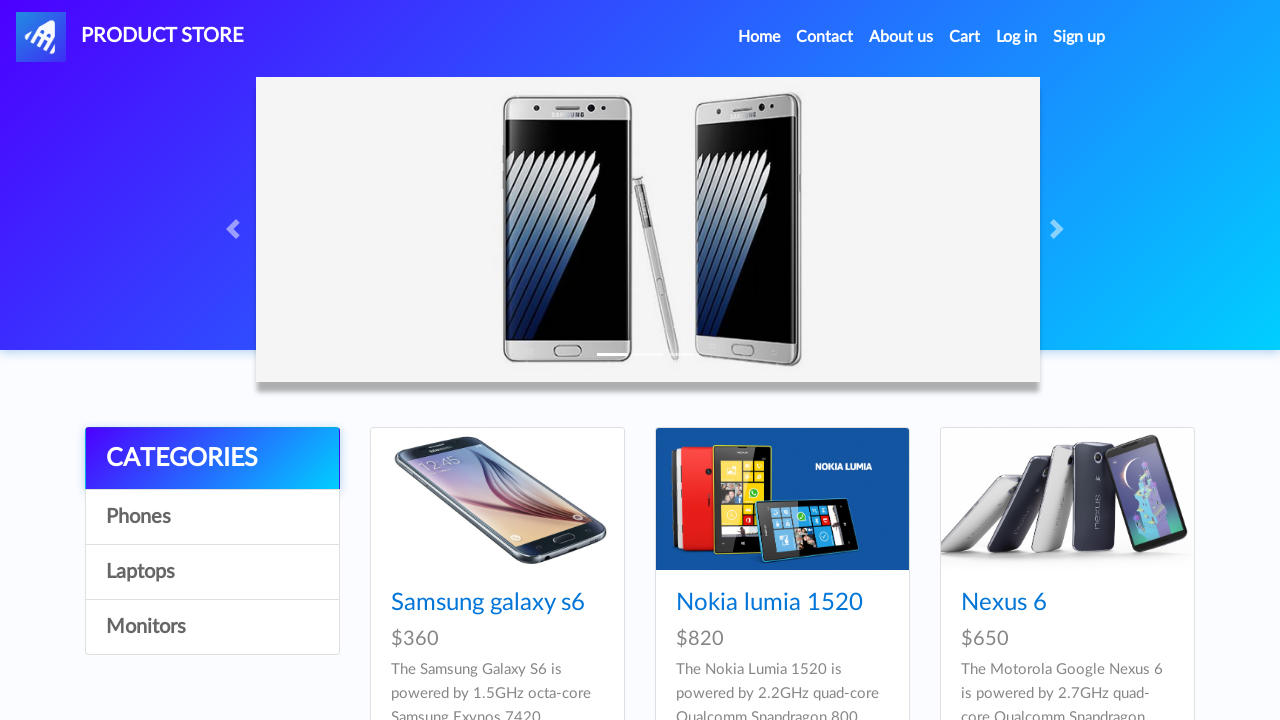

Verified that product cards are displayed on Demoblaze homepage
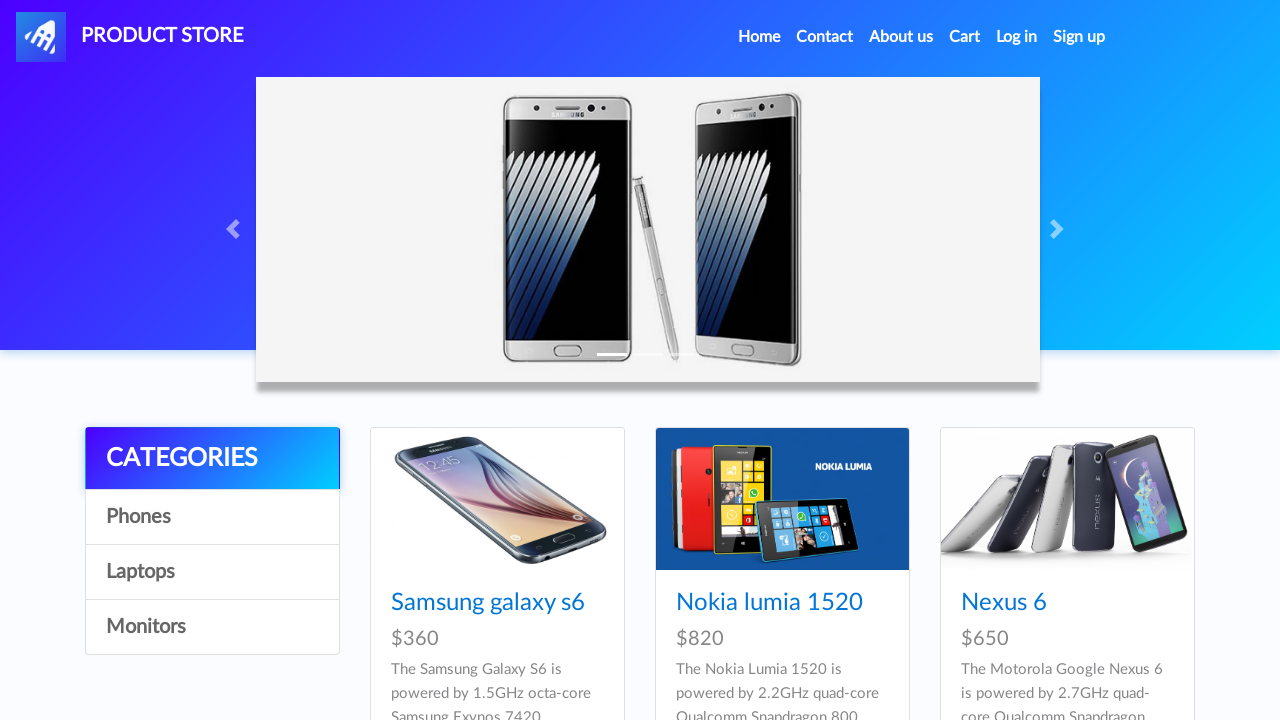

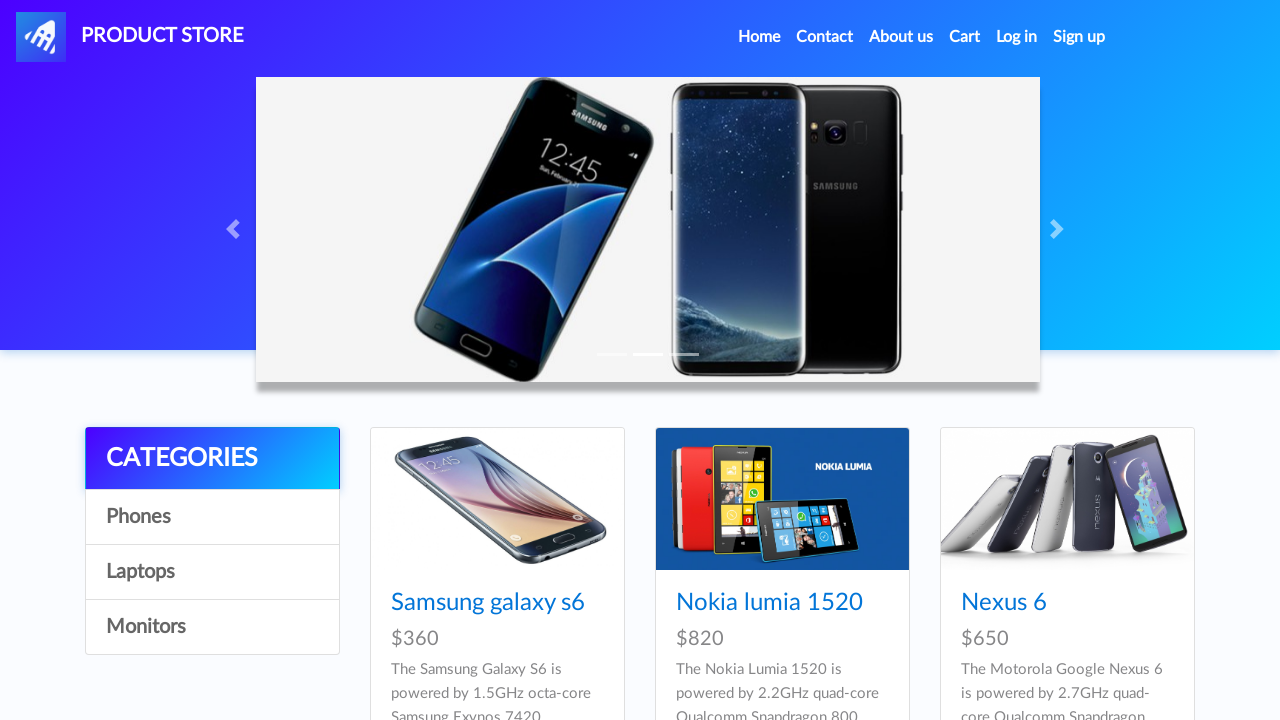